Navigates to demoblaze.com and counts the number of product devices displayed on the page

Starting URL: https://www.demoblaze.com/

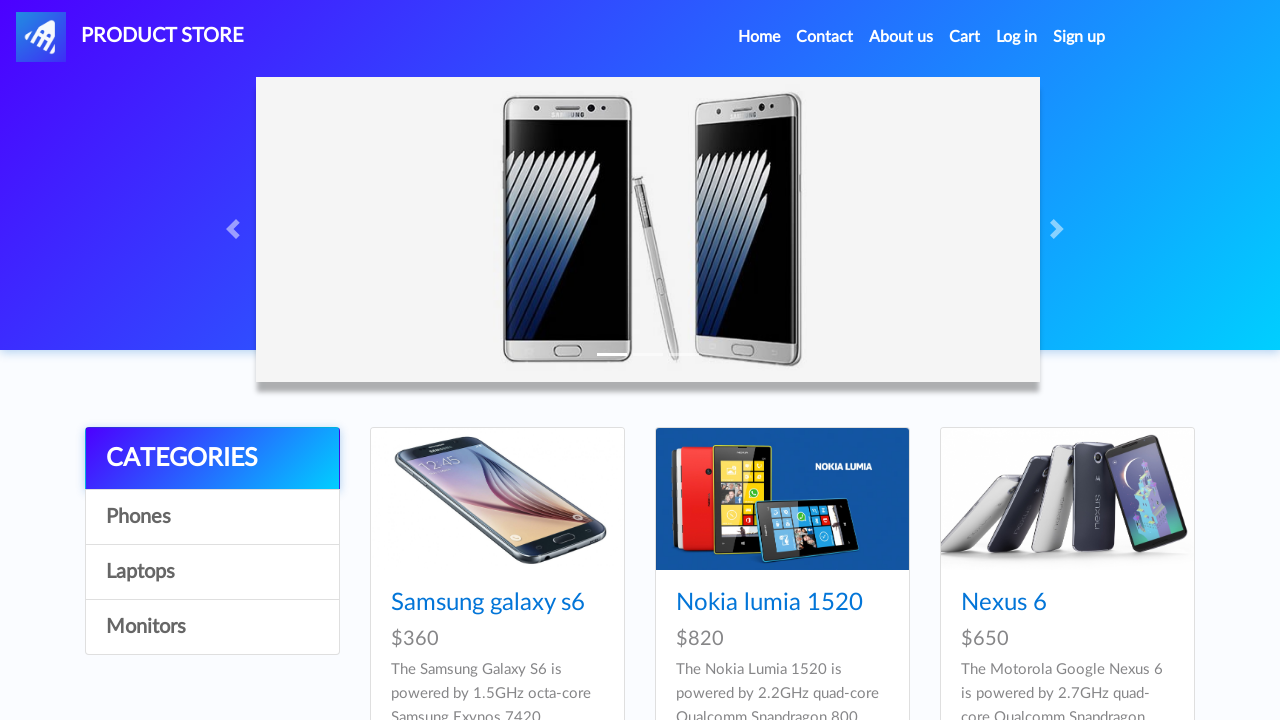

Waited for product grid to load
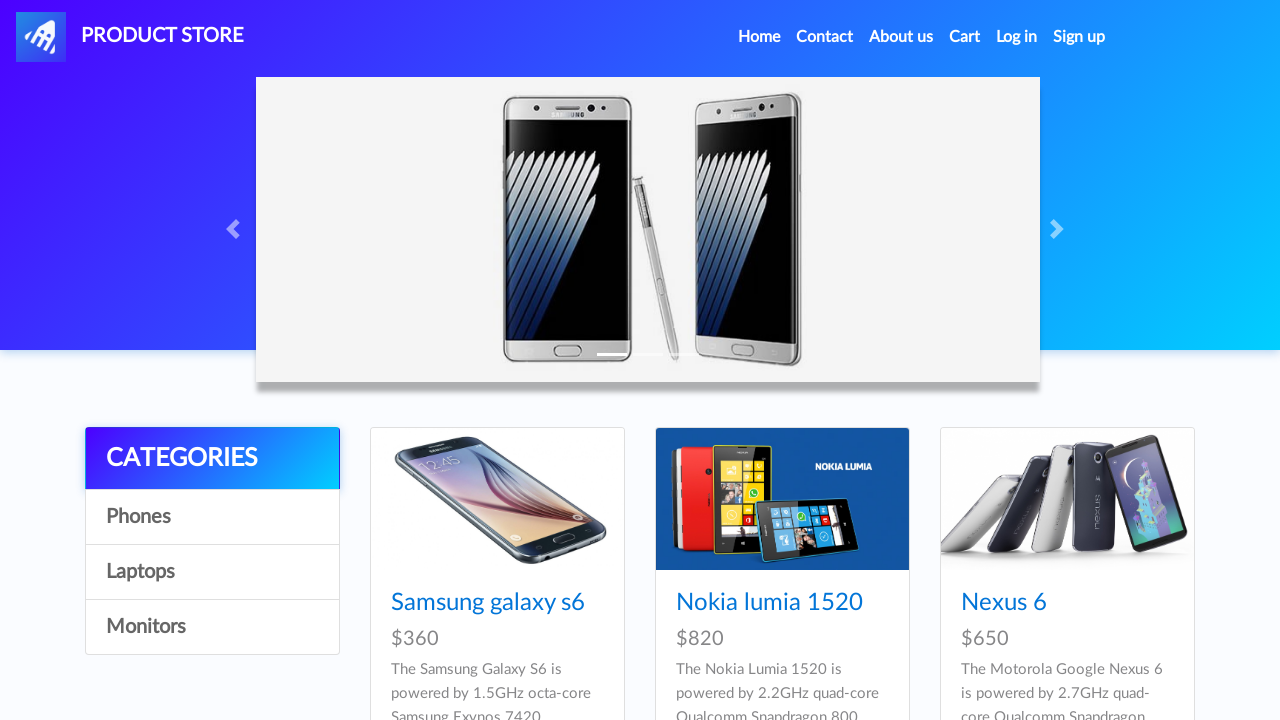

Retrieved all product device links from the grid
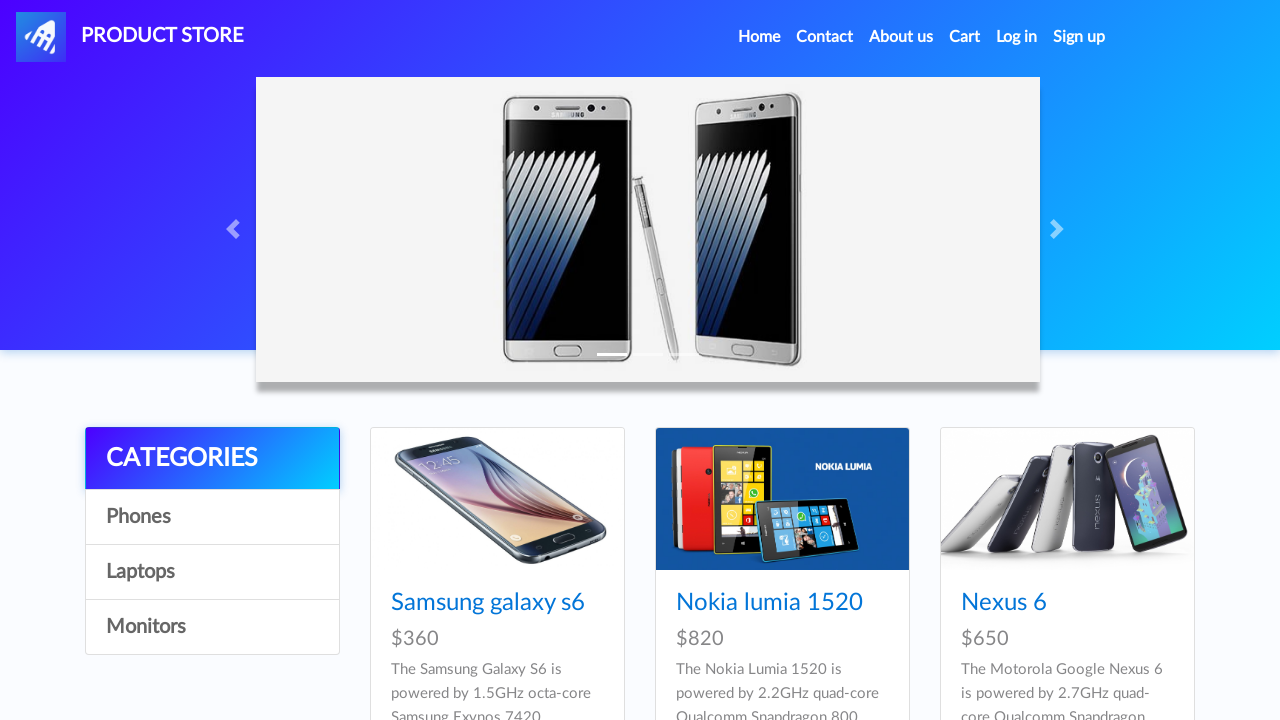

Counted 9 product devices on the page
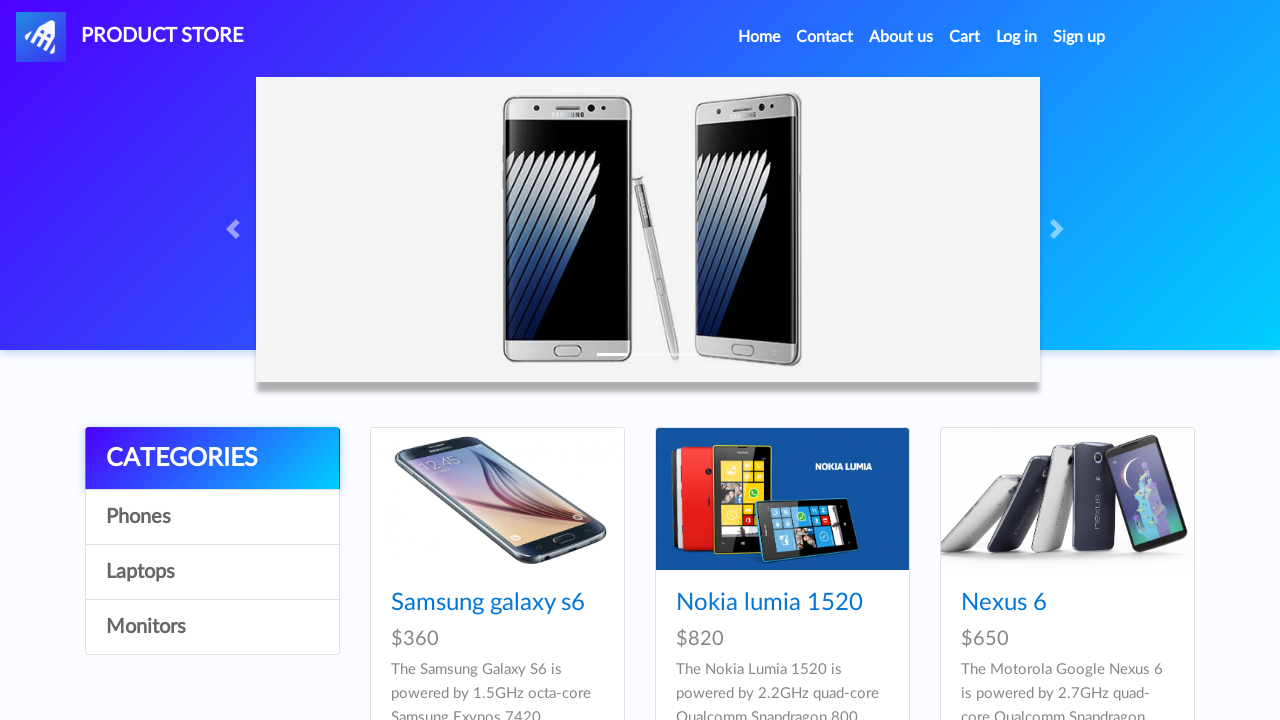

Printed product name: Samsung galaxy s6
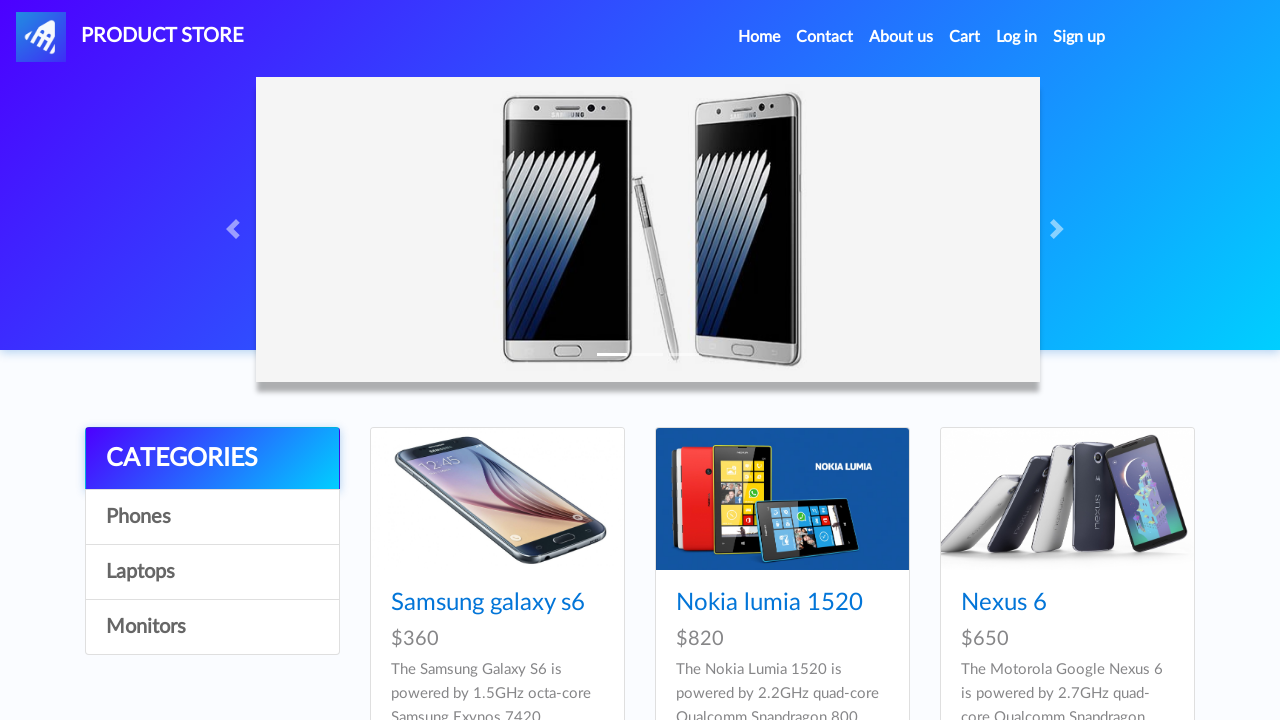

Printed product name: Nokia lumia 1520
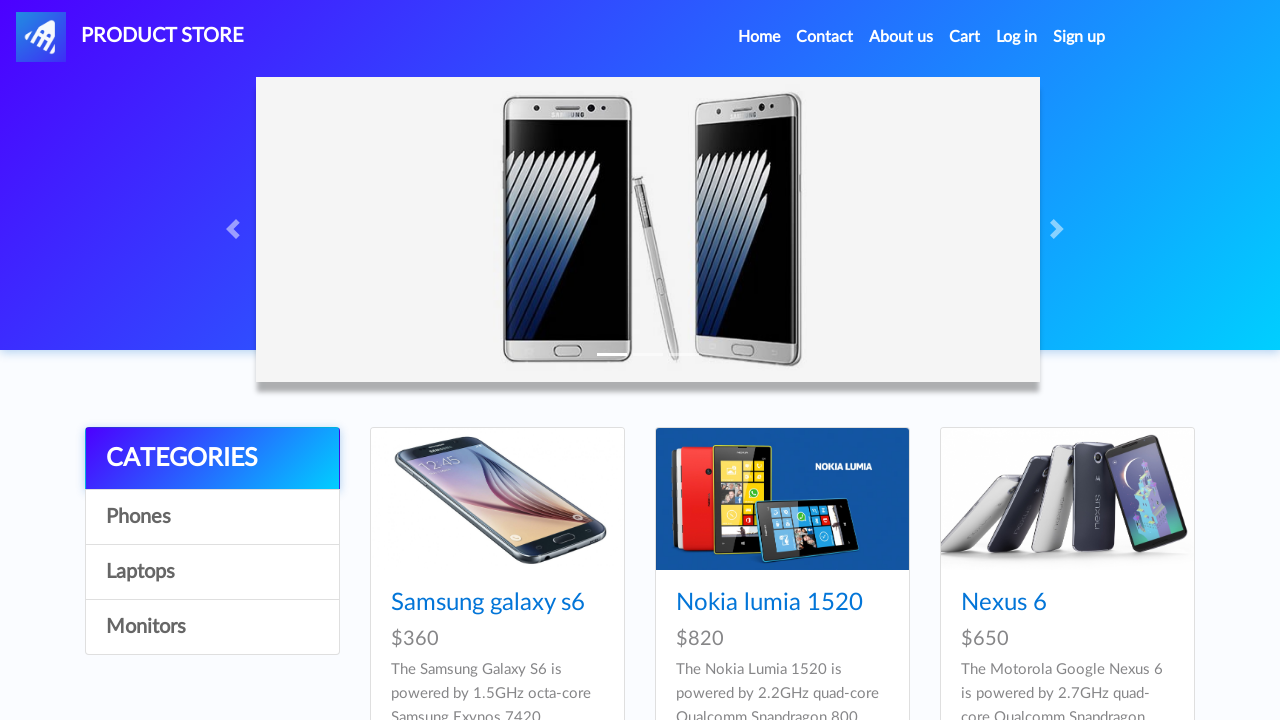

Printed product name: Nexus 6
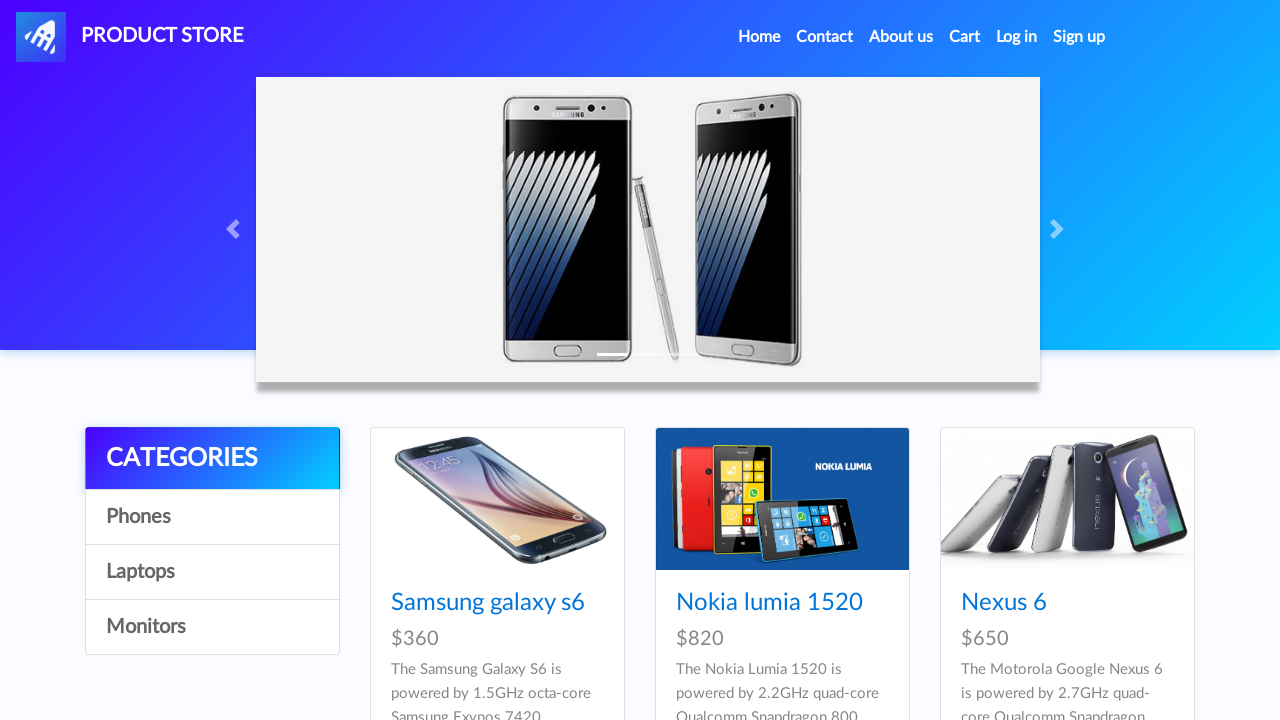

Printed product name: Samsung galaxy s7
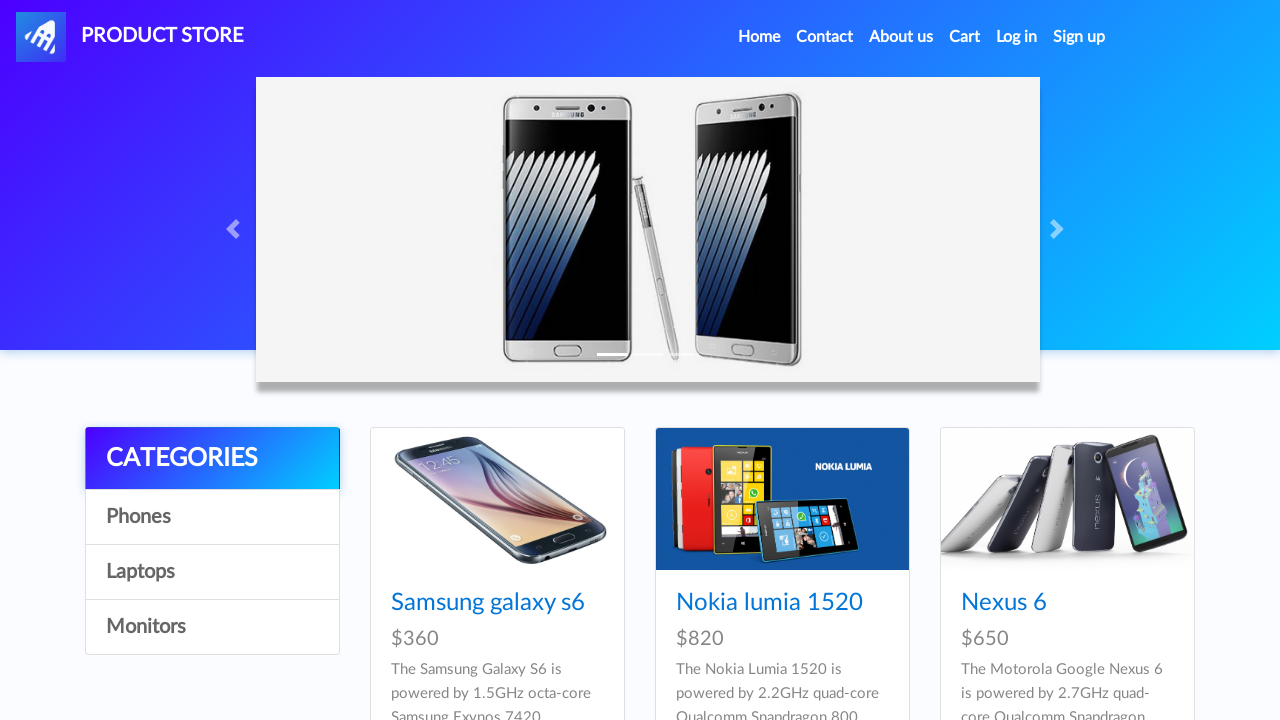

Printed product name: Iphone 6 32gb
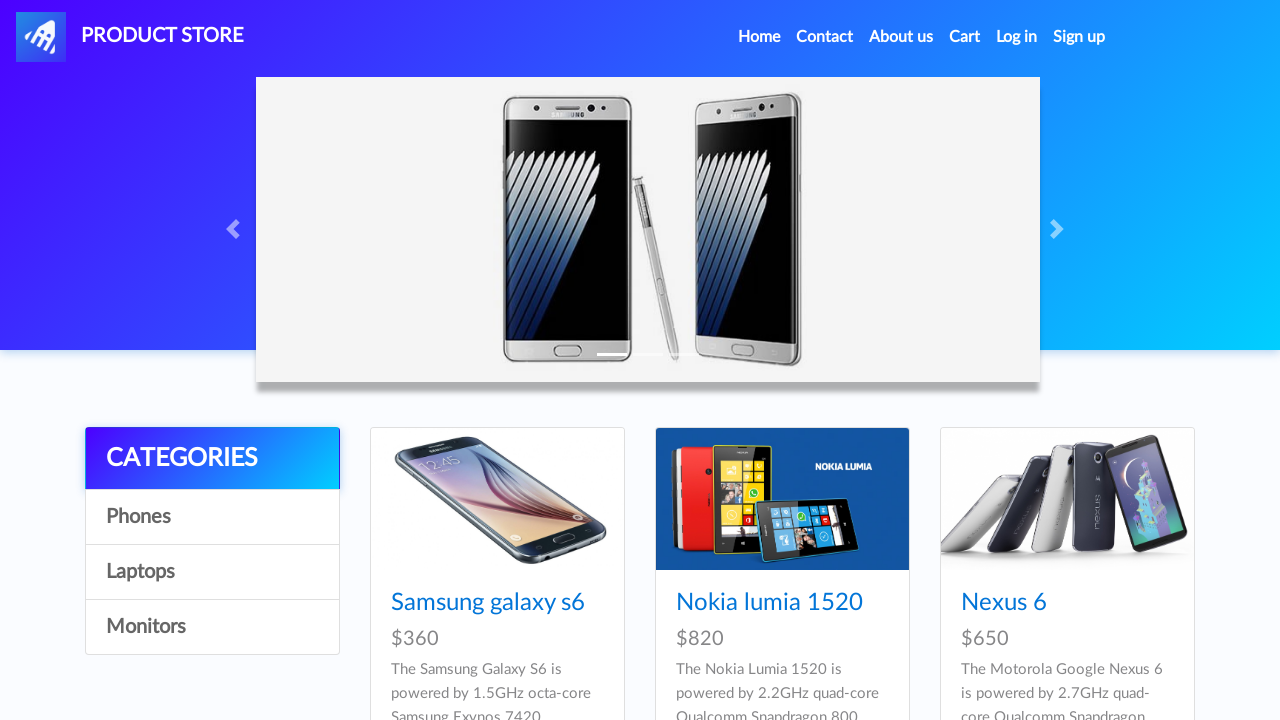

Printed product name: Sony xperia z5
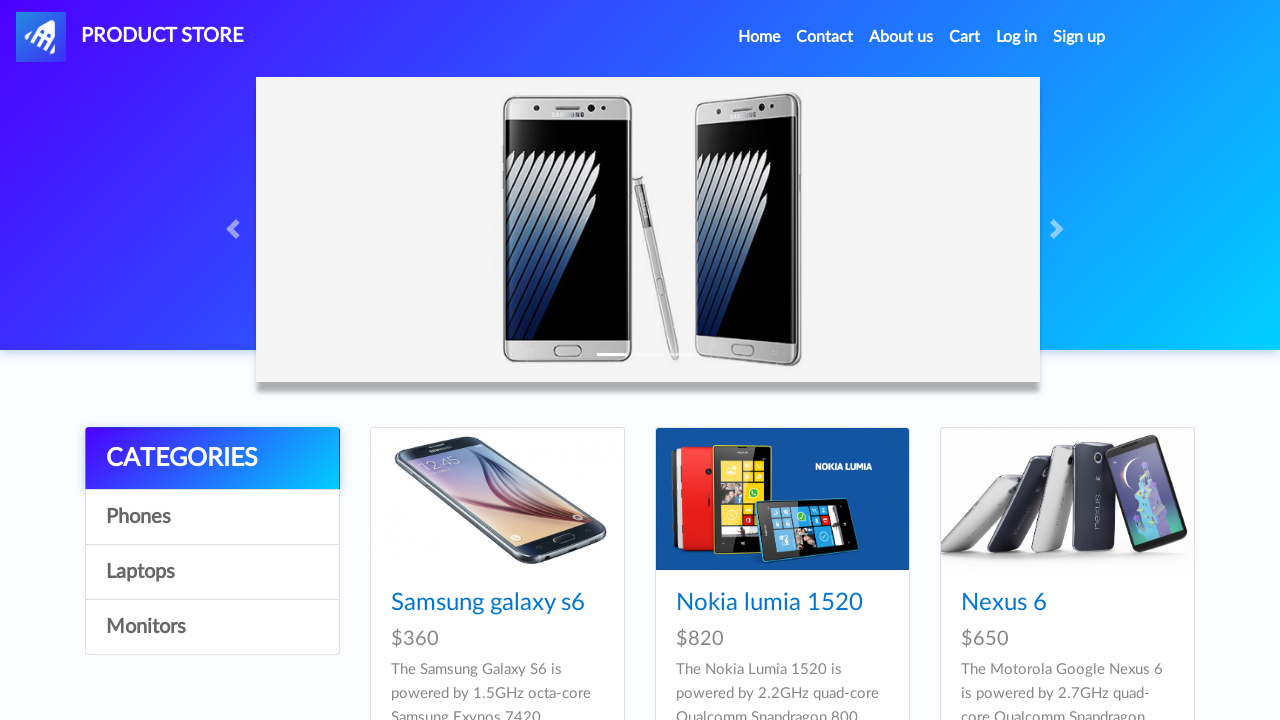

Printed product name: HTC One M9
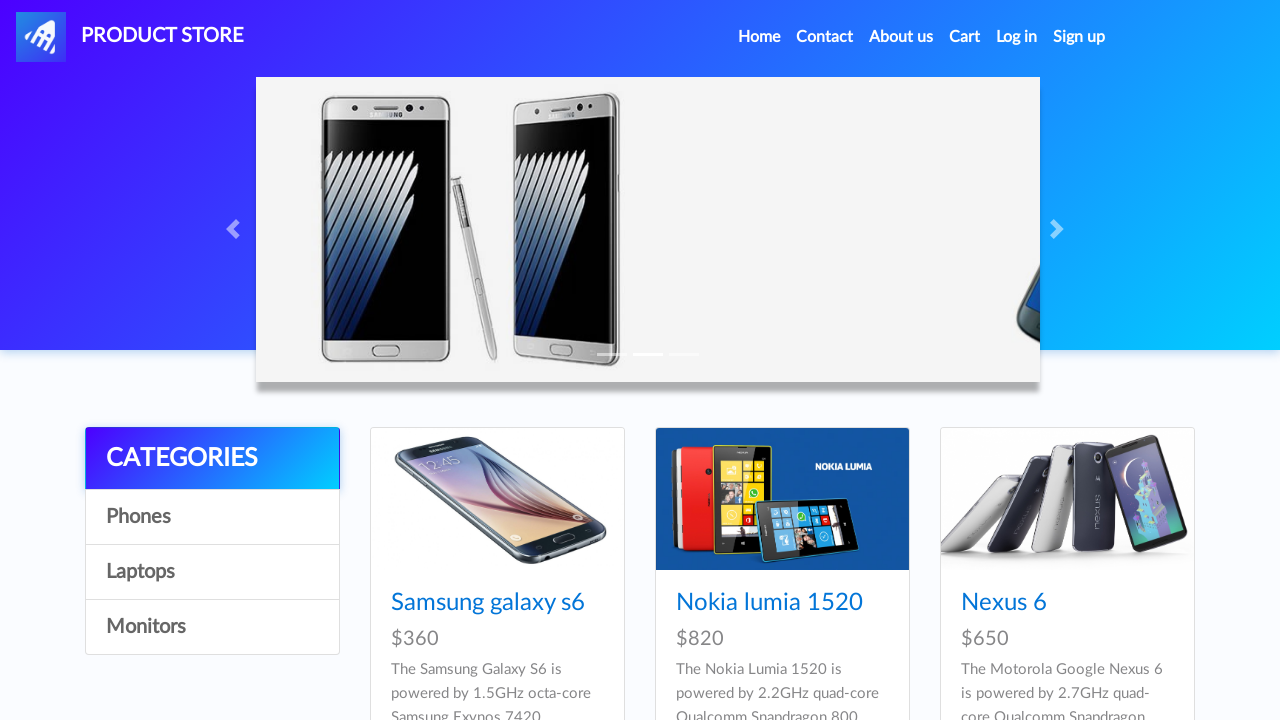

Printed product name: Sony vaio i5
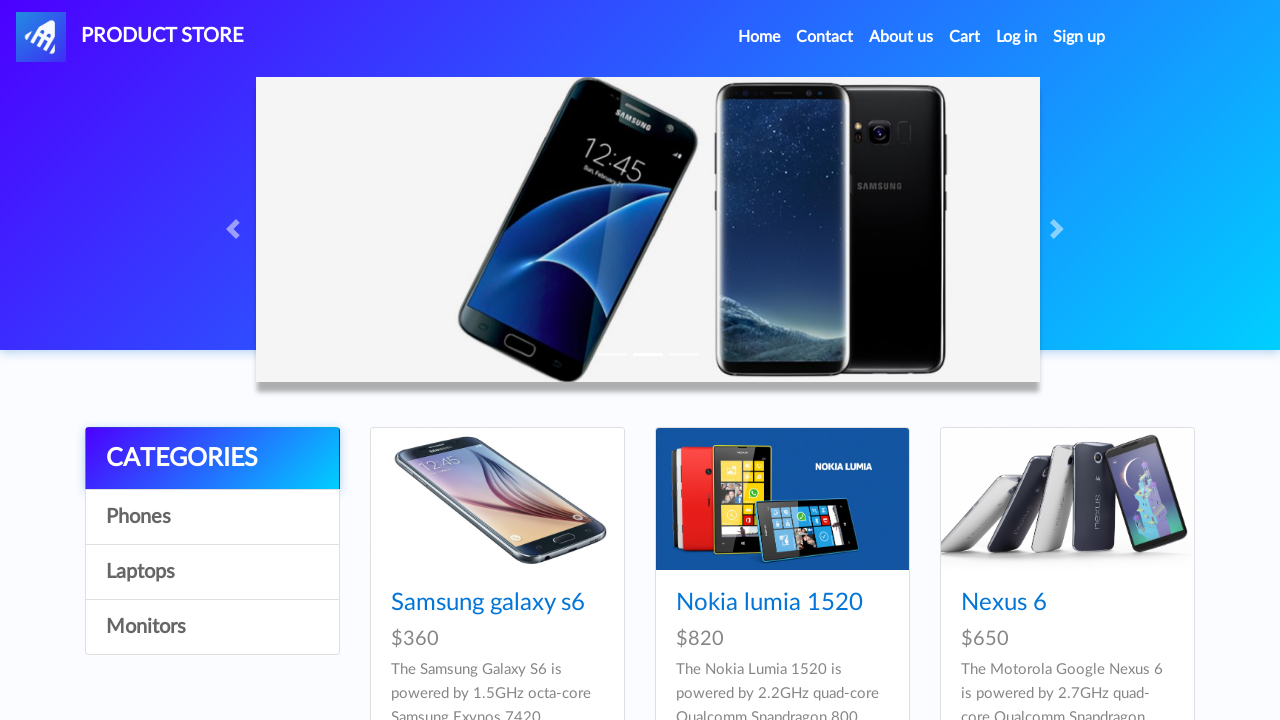

Printed product name: Sony vaio i7

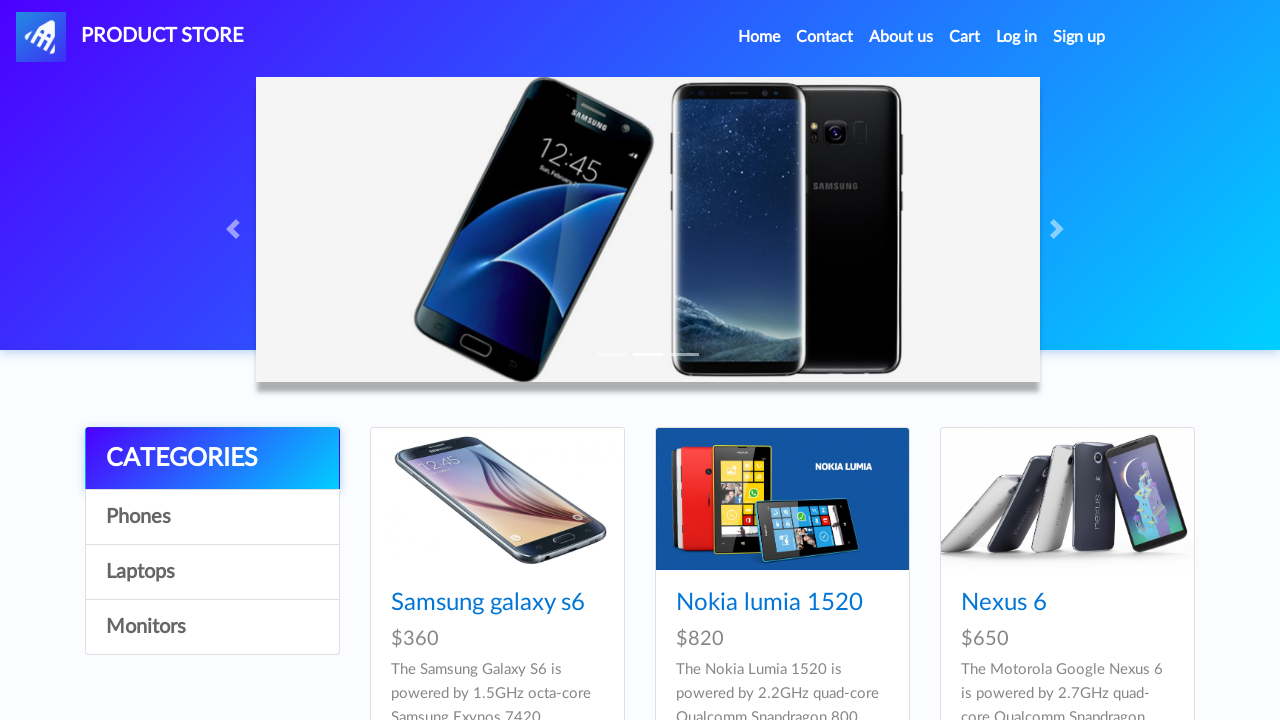

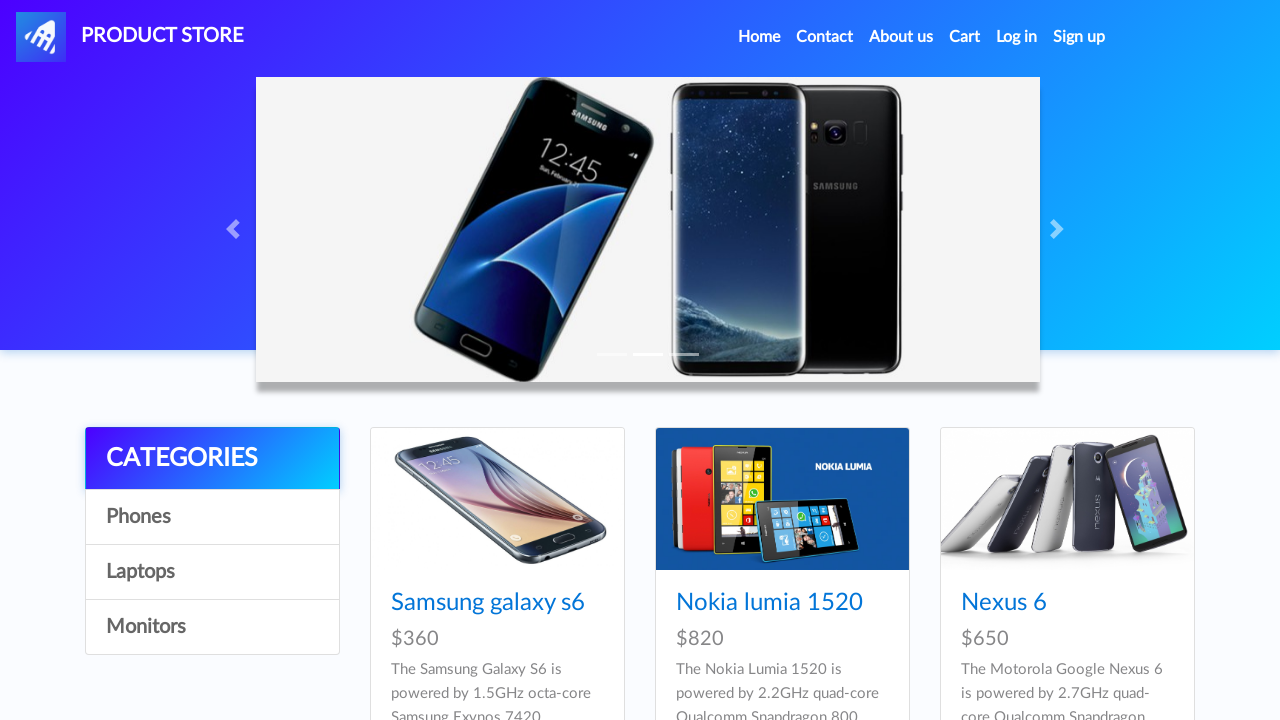